Tests that the OrangeHRM login page loads correctly by navigating to it and verifying the page title contains "Orange".

Starting URL: https://opensource-demo.orangehrmlive.com/web/index.php/auth/login

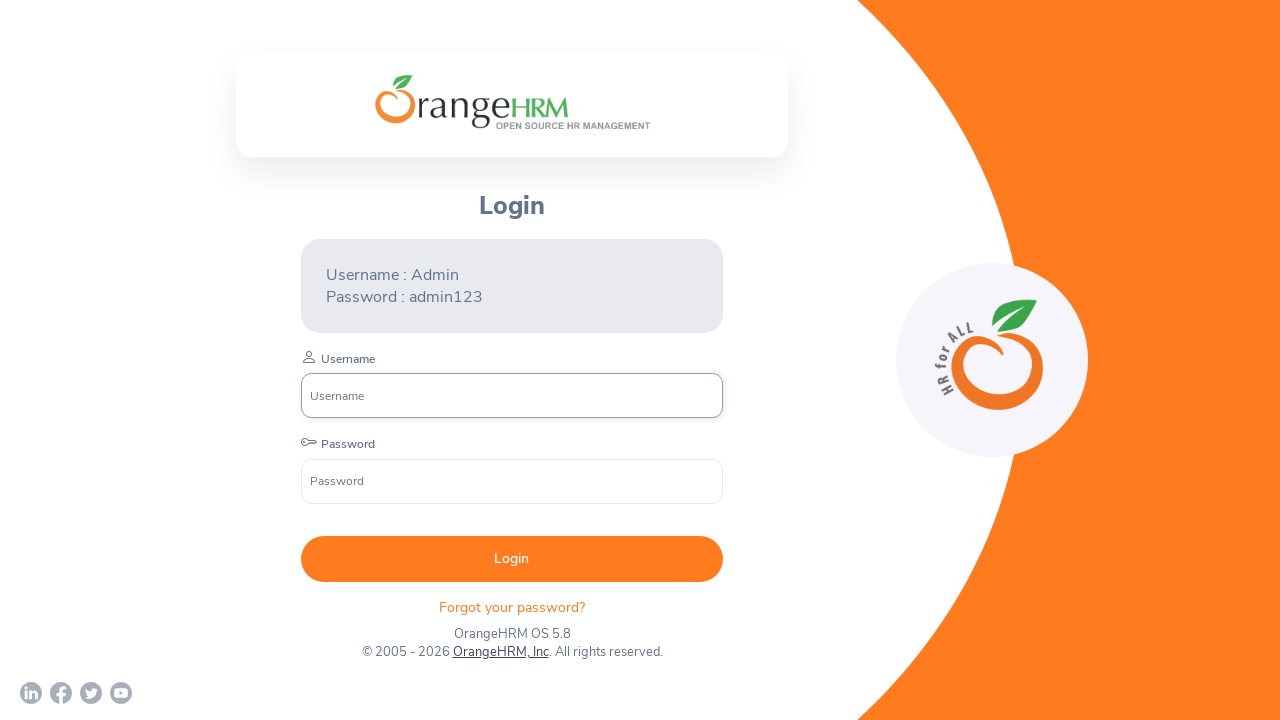

Waited for page to reach domcontentloaded state
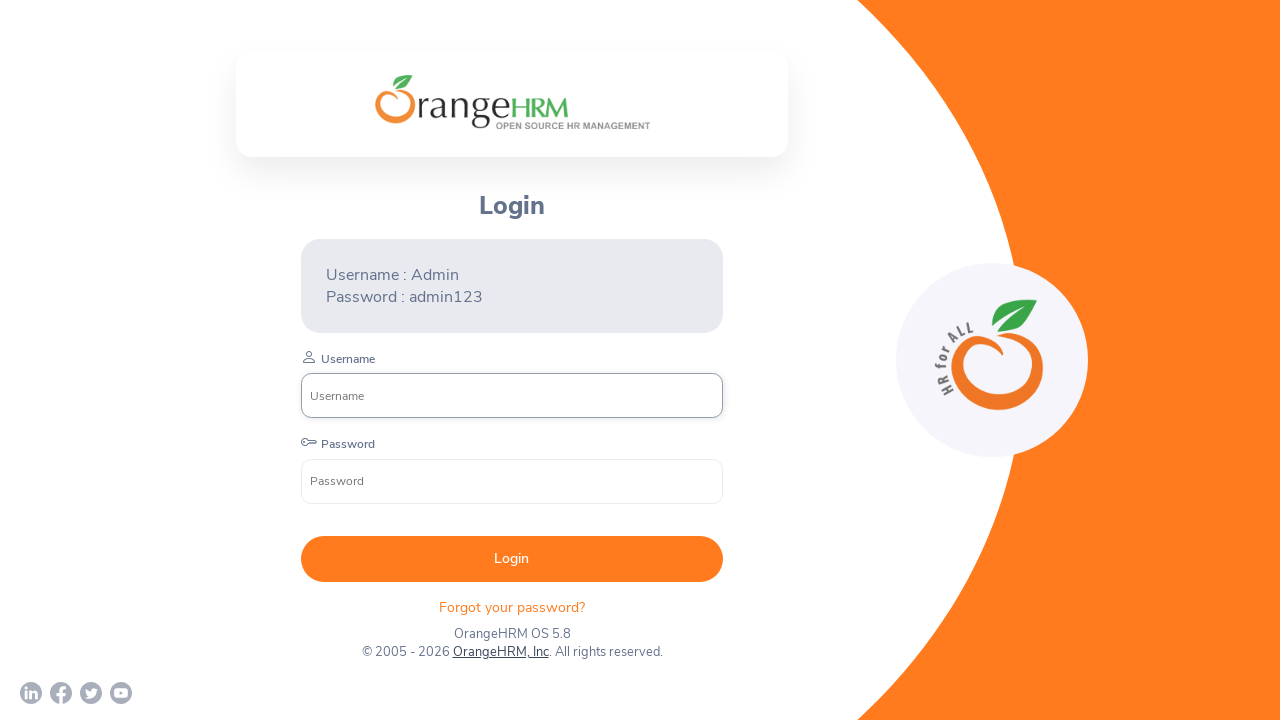

Retrieved page title
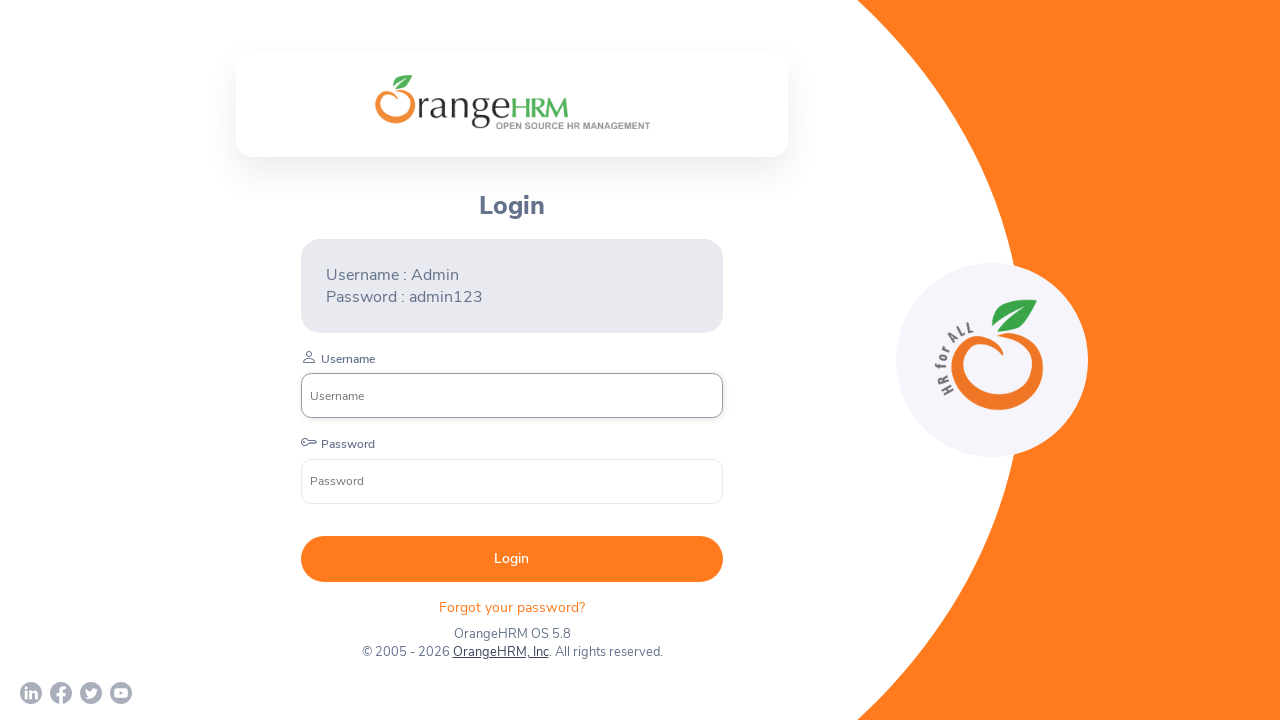

Verified page title contains 'Orange'
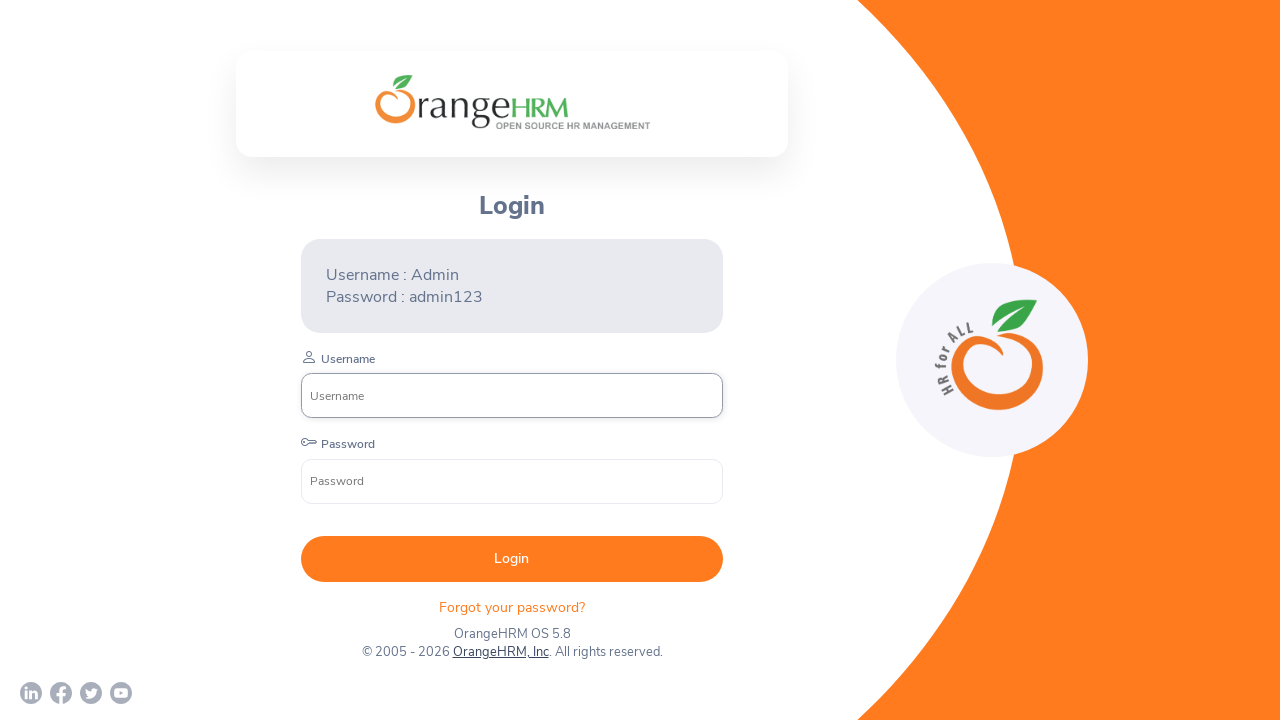

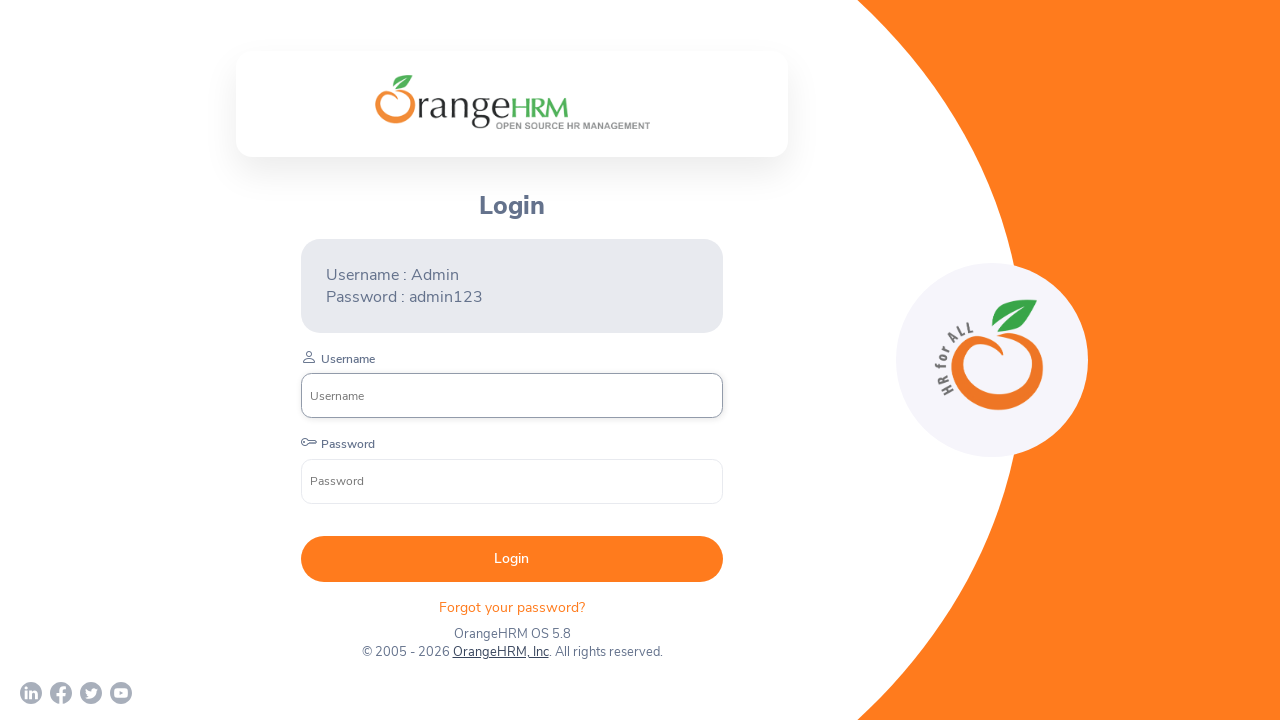